Tests passenger selection dropdown functionality by opening the dropdown, incrementing the adult passenger count 4 times, and closing the dropdown.

Starting URL: https://rahulshettyacademy.com/dropdownsPractise/

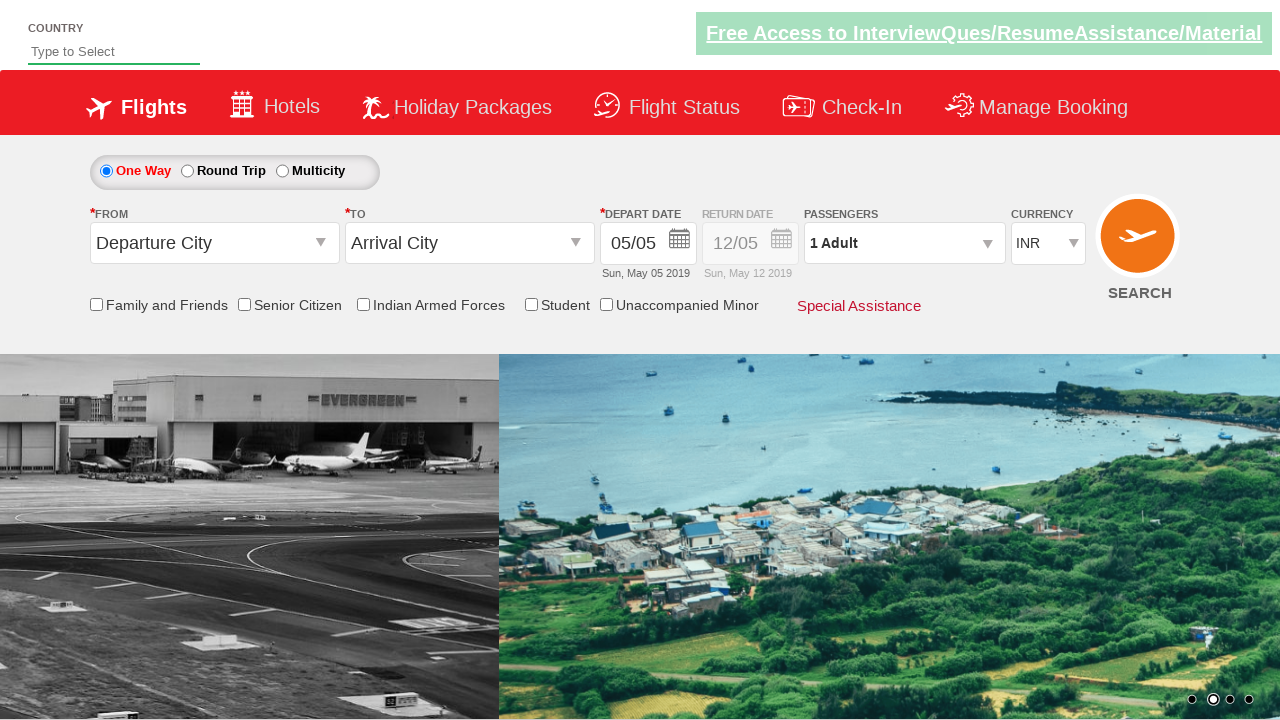

Clicked passenger info dropdown to open it at (904, 243) on #divpaxinfo
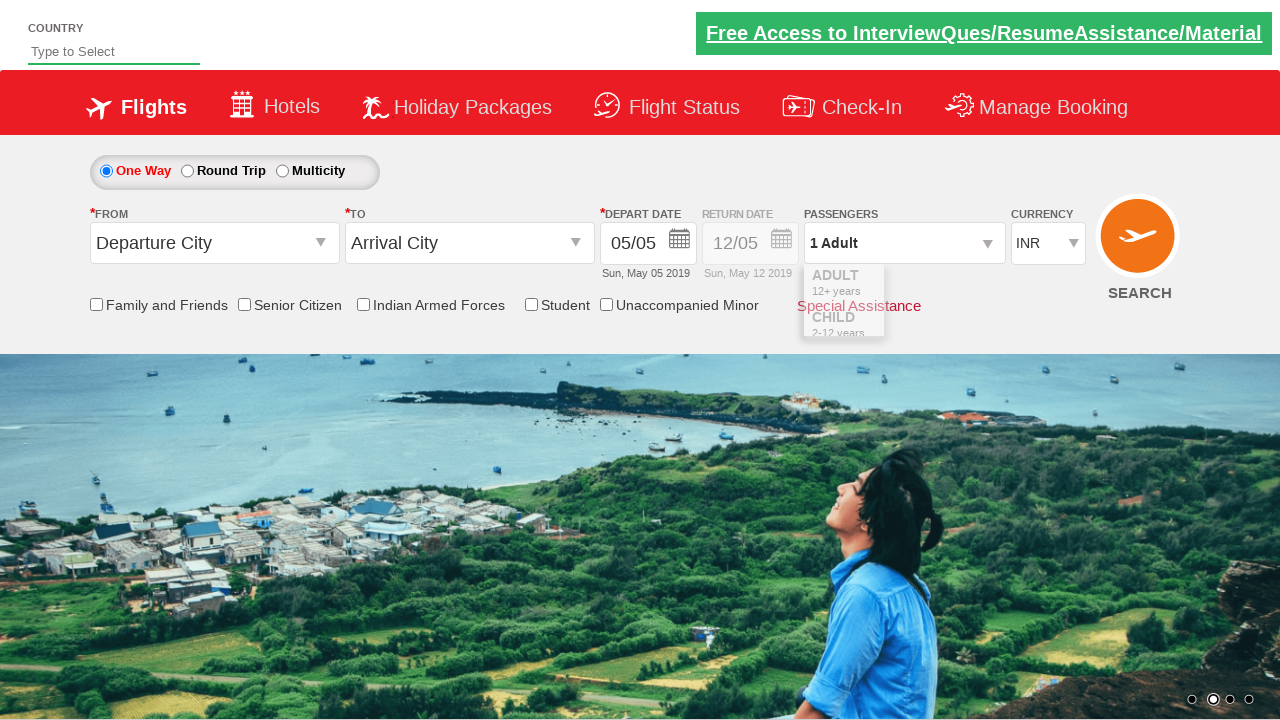

Adult increment button became visible
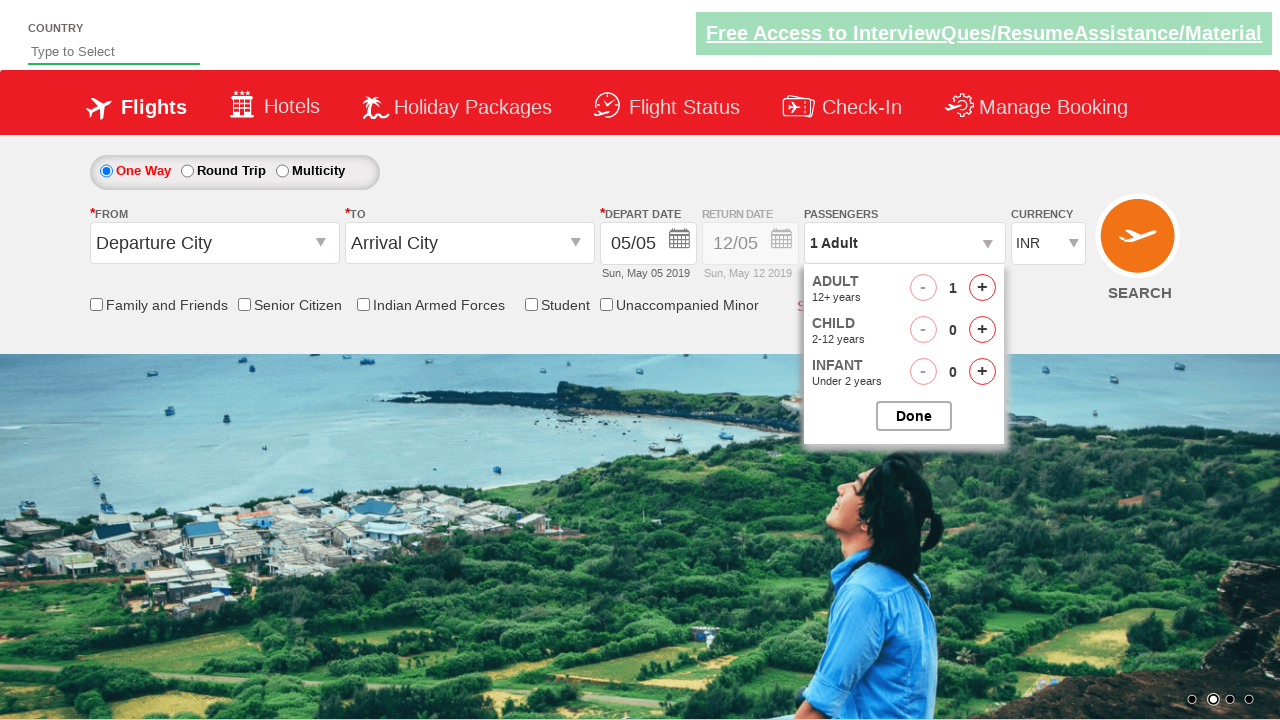

Incremented adult passenger count (iteration 1 of 4) at (982, 288) on #hrefIncAdt
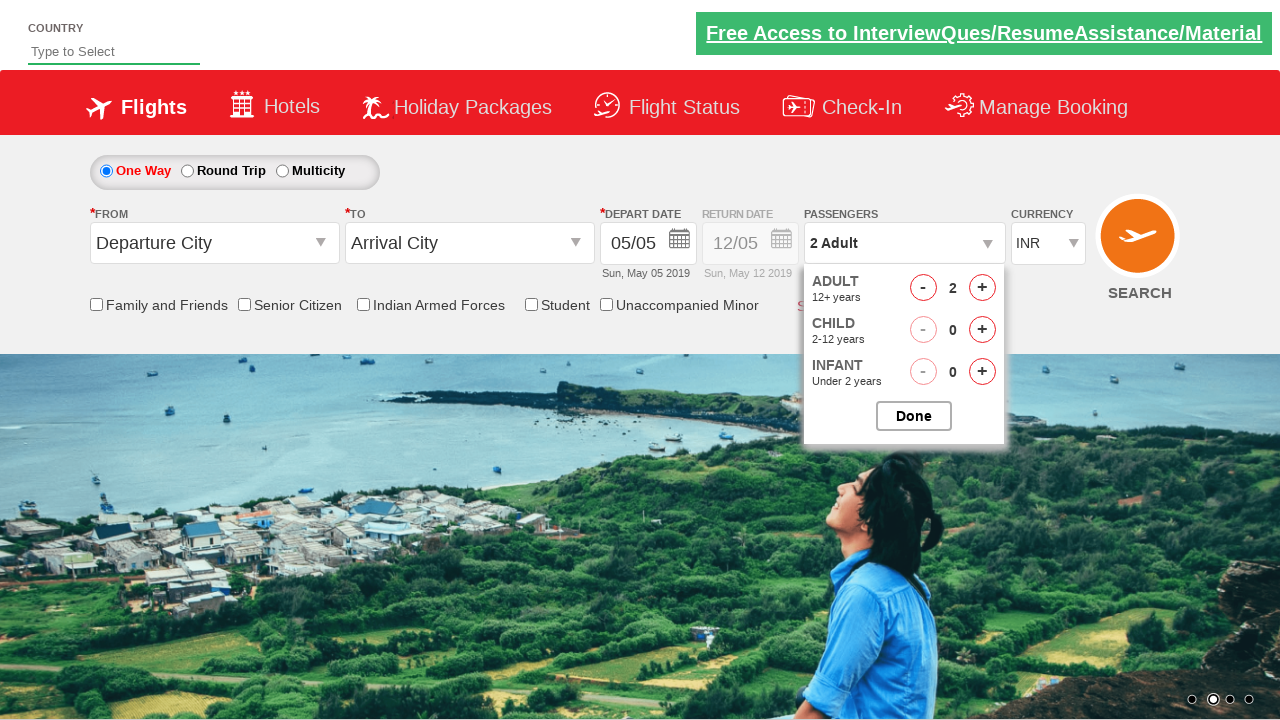

Incremented adult passenger count (iteration 2 of 4) at (982, 288) on #hrefIncAdt
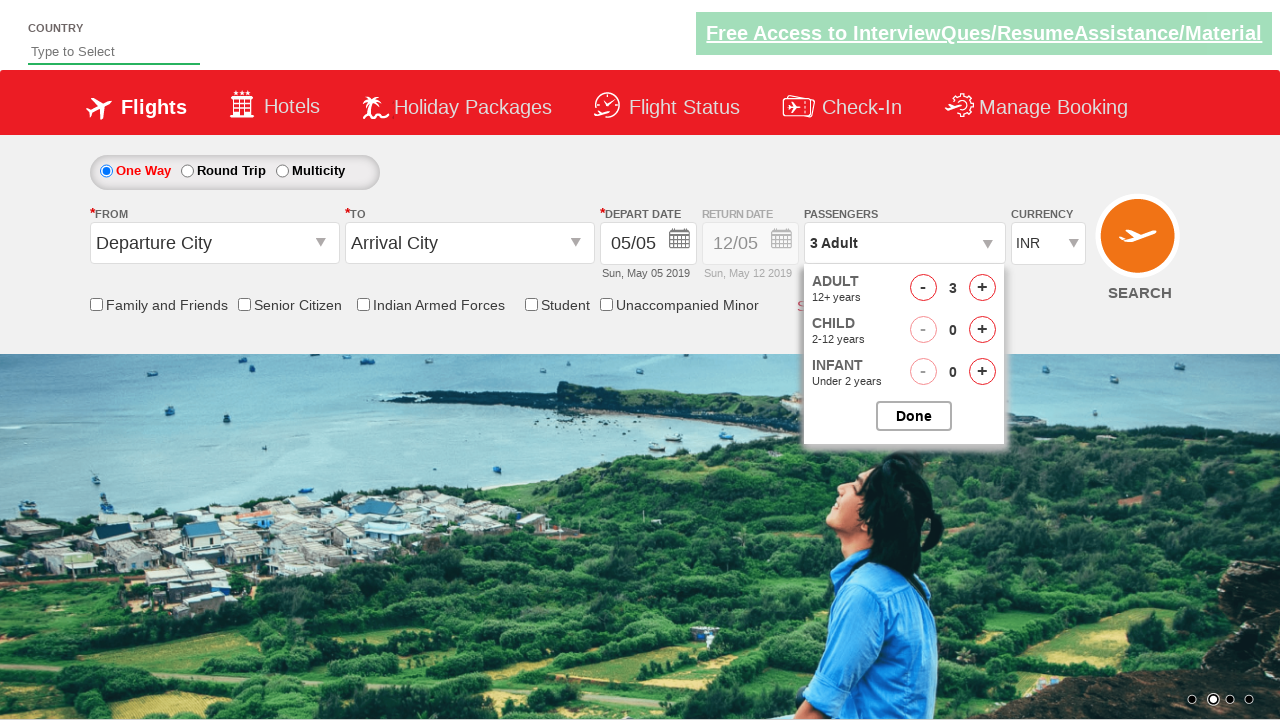

Incremented adult passenger count (iteration 3 of 4) at (982, 288) on #hrefIncAdt
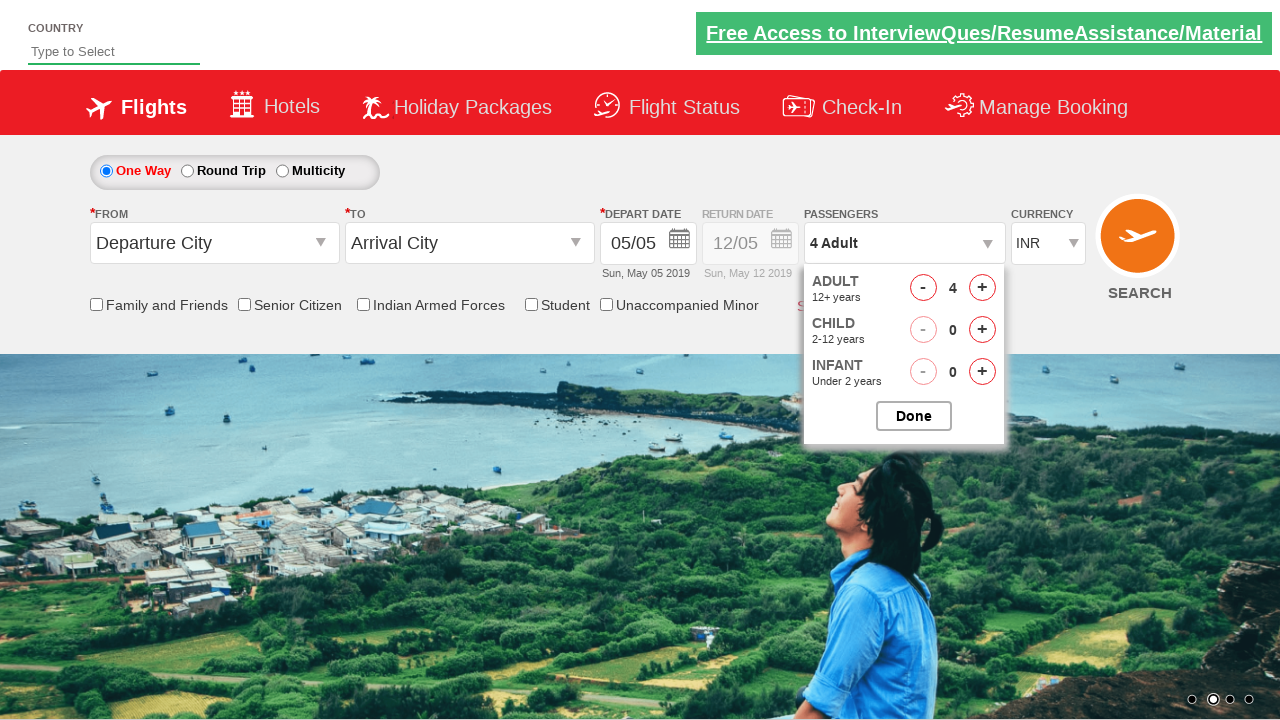

Incremented adult passenger count (iteration 4 of 4) at (982, 288) on #hrefIncAdt
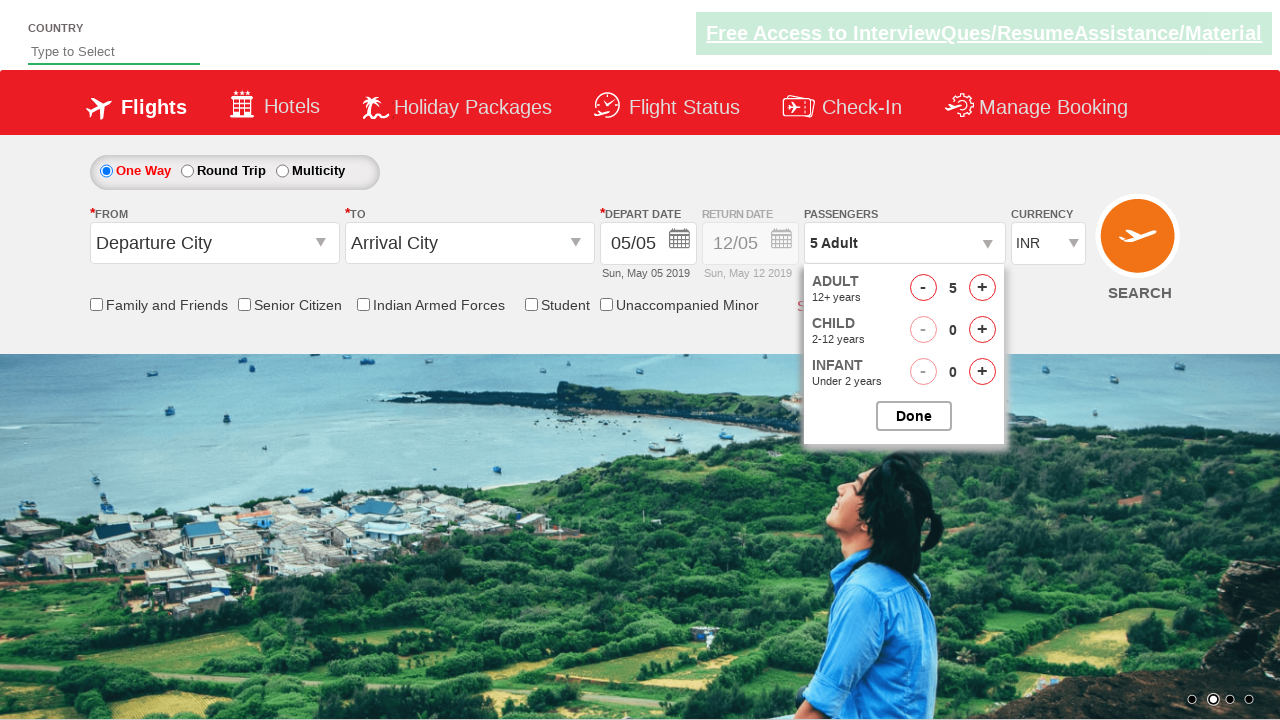

Closed the passenger options dropdown at (914, 416) on #btnclosepaxoption
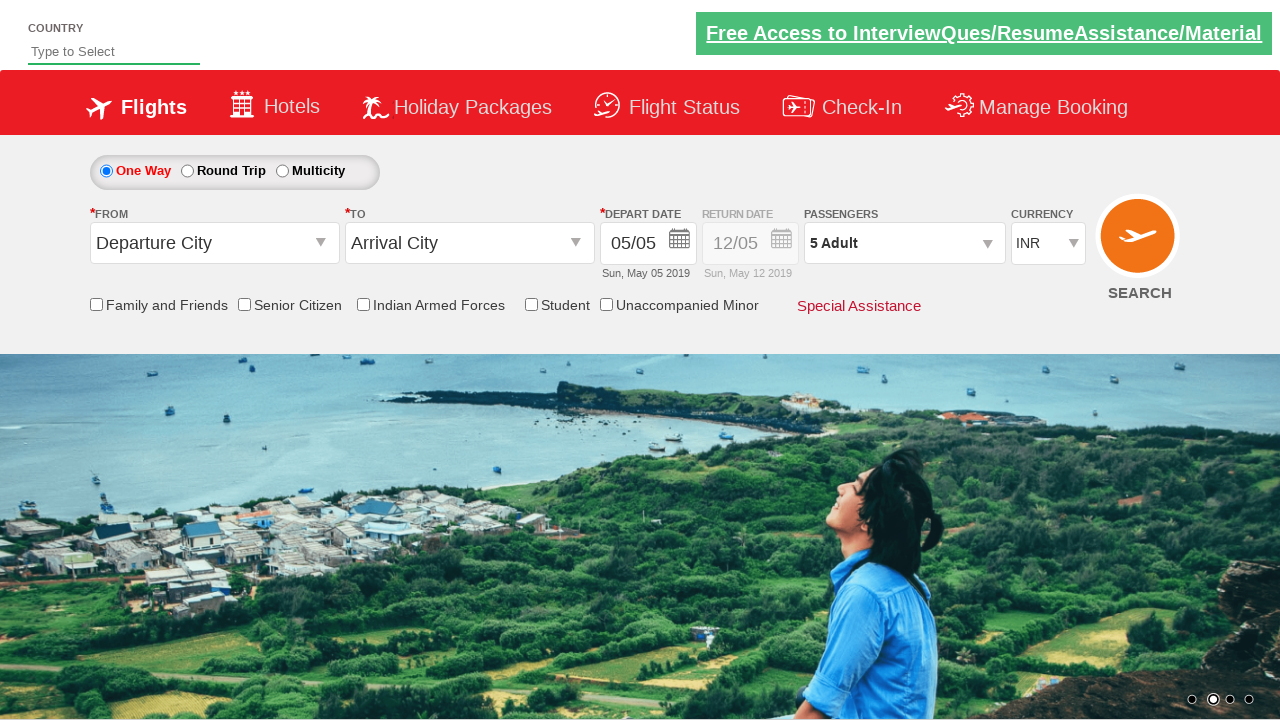

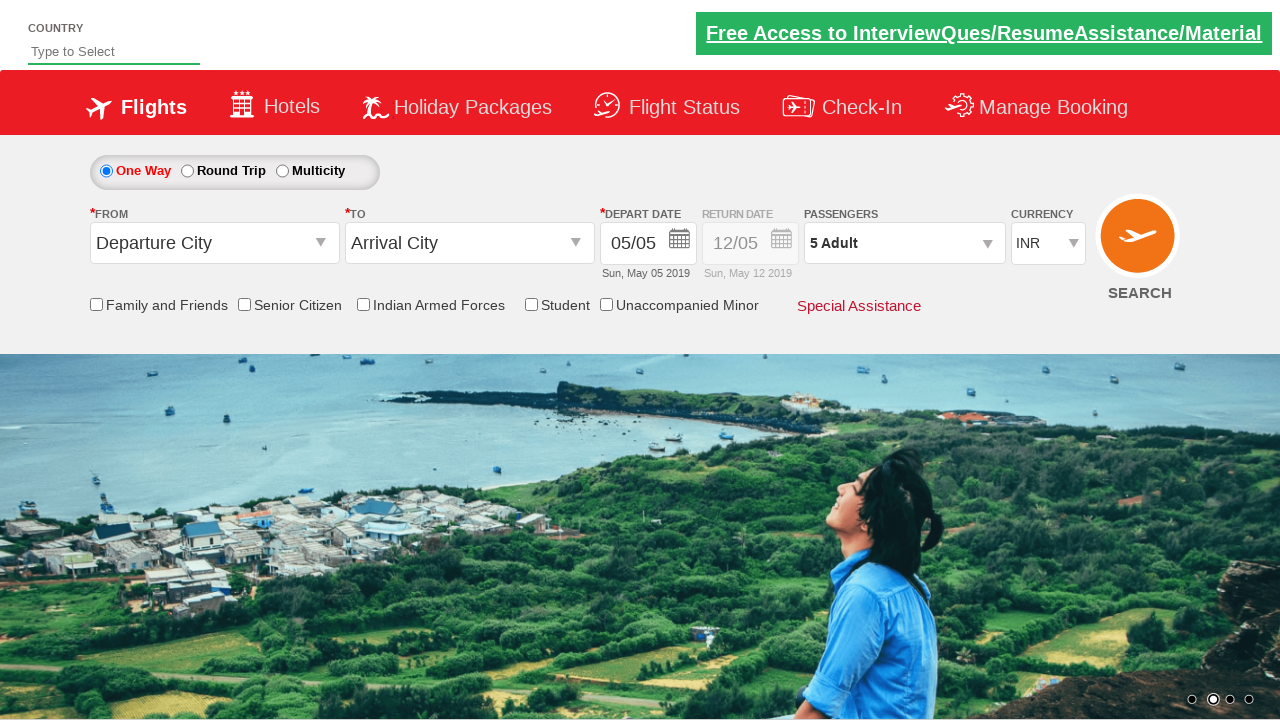